Tests the complete purchase flow on demoblaze.com by selecting a monitor category, adding an item to cart, proceeding to checkout, filling in customer information, and completing the purchase.

Starting URL: https://www.demoblaze.com/index.html

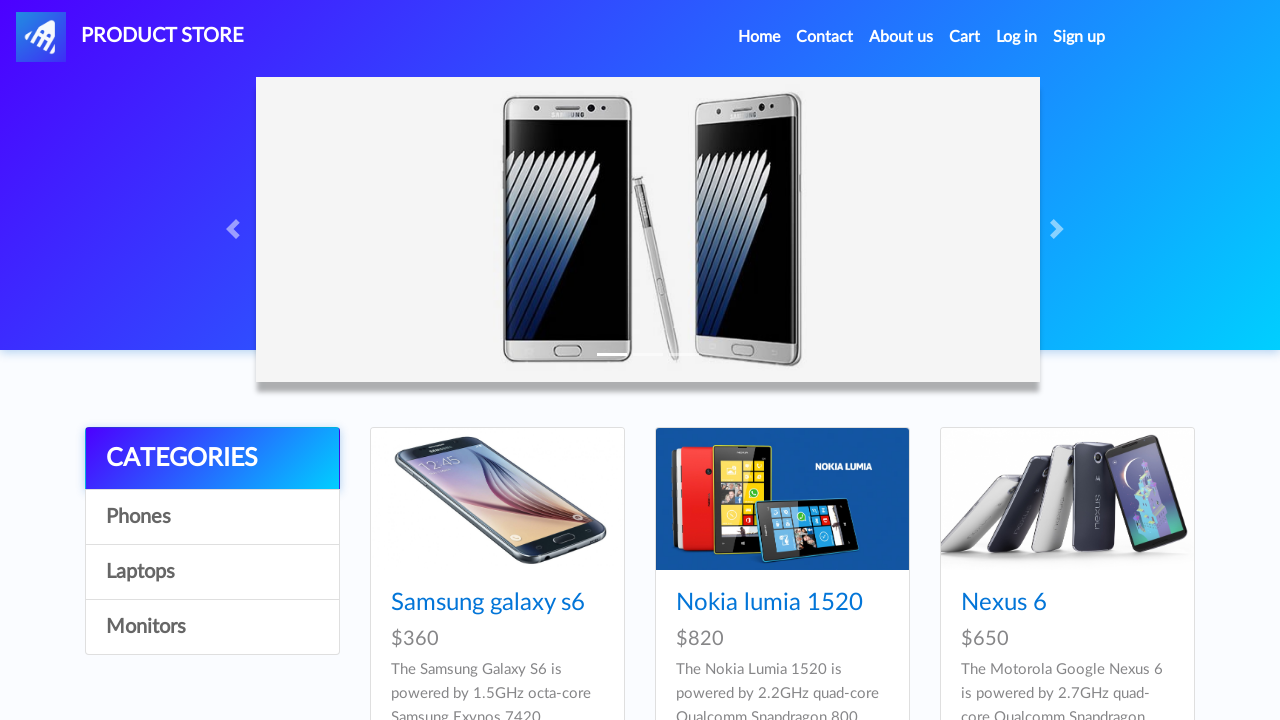

Waited for category items to load
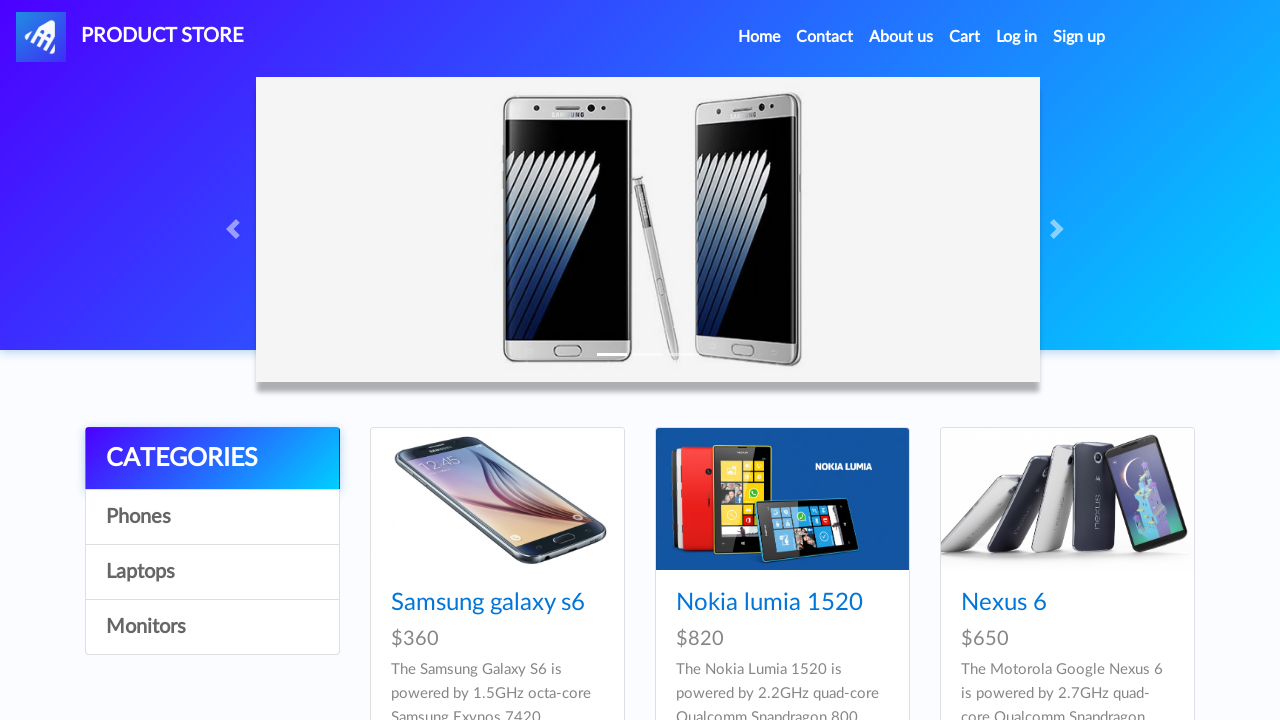

Located all category items
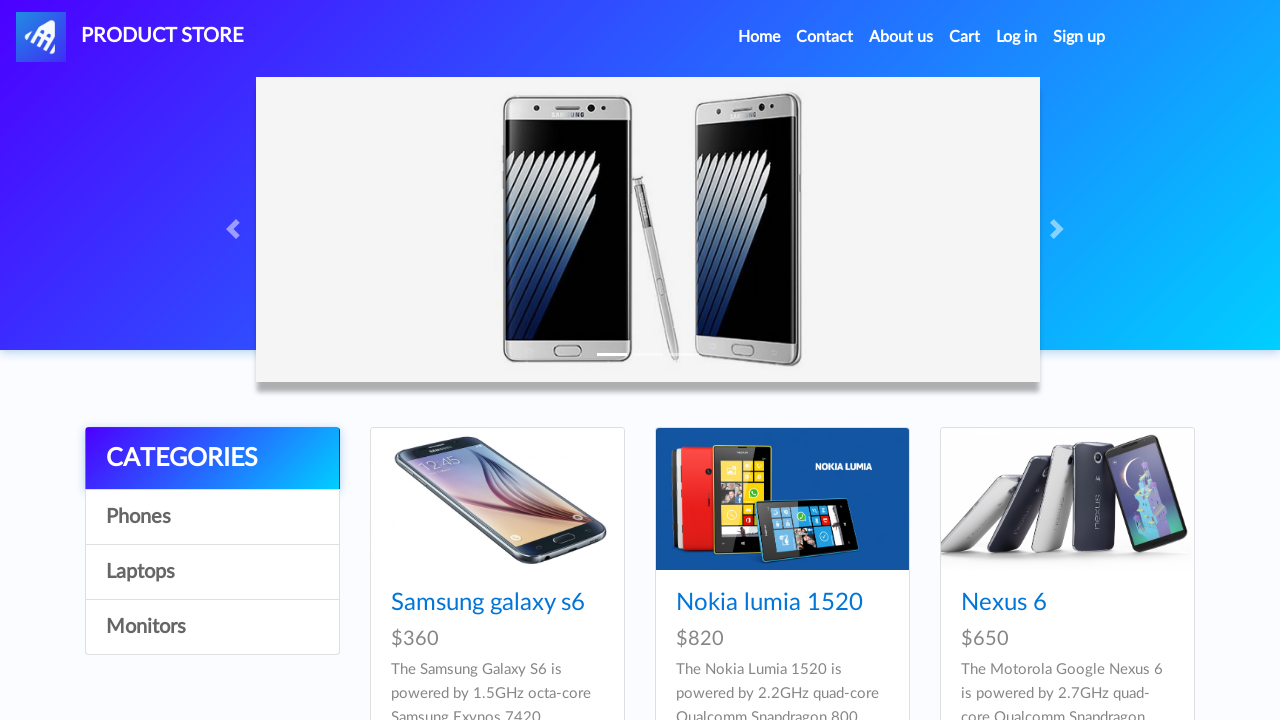

Clicked on Monitors category (3rd item) at (212, 627) on xpath=//*[@id='itemc'] >> nth=2
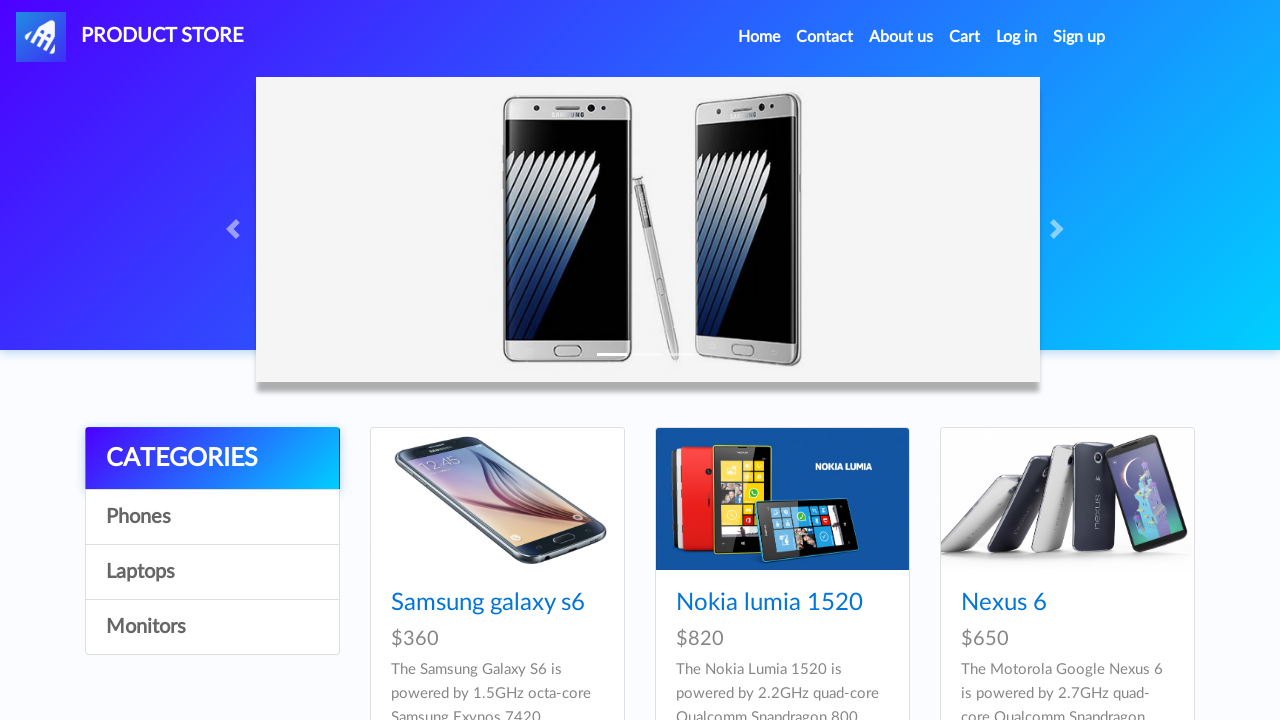

Waited for first product to load
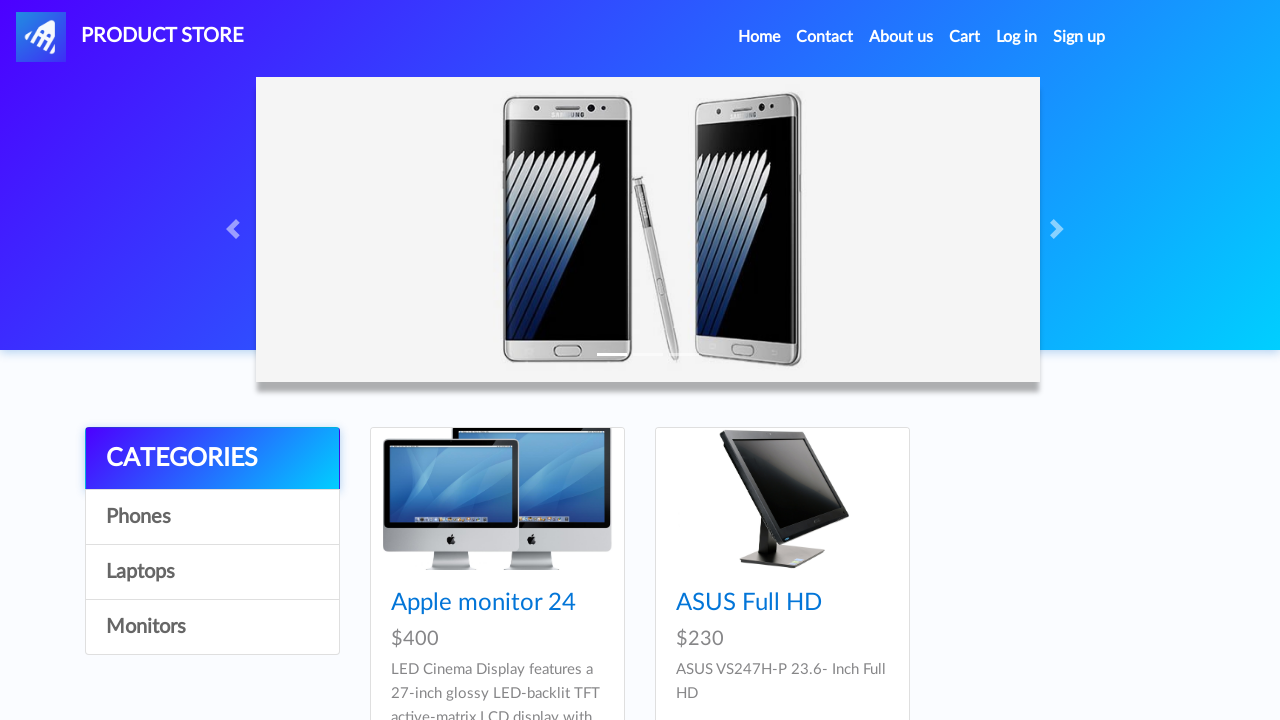

Clicked on first product at (497, 499) on xpath=//*[@id='tbodyid']/div[1]/div/a
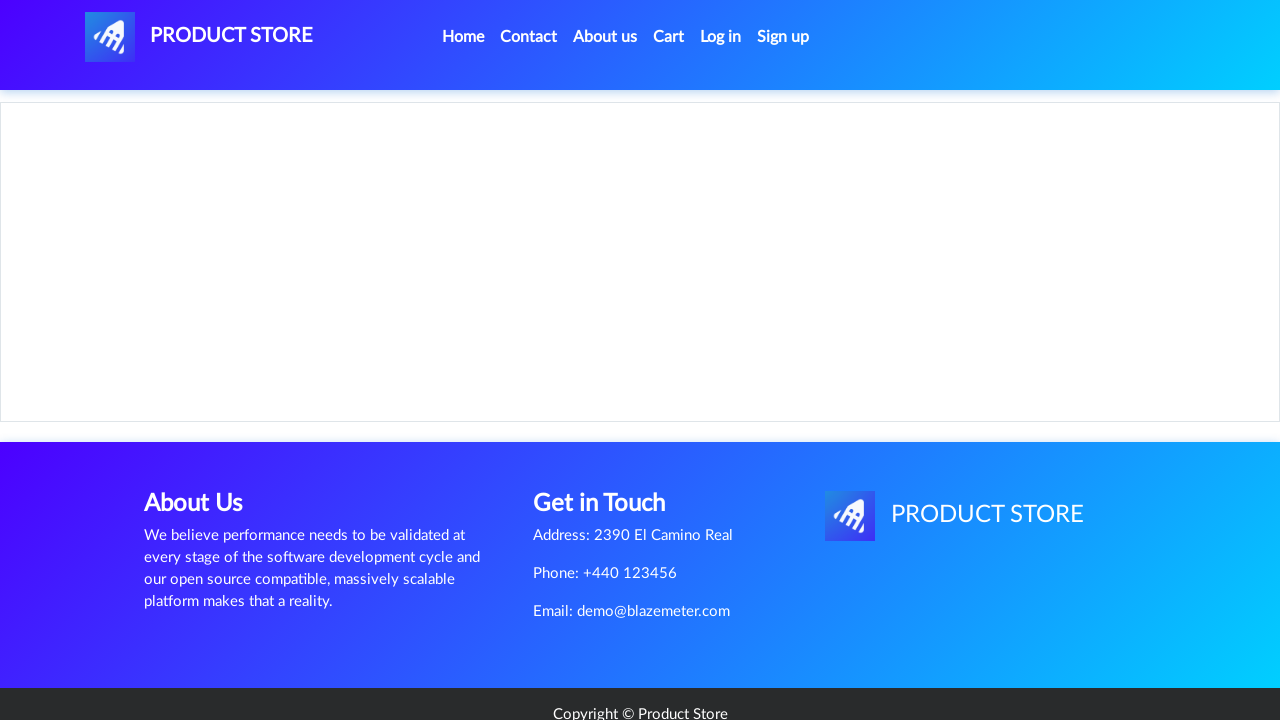

Waited for 'Add to cart' button to load
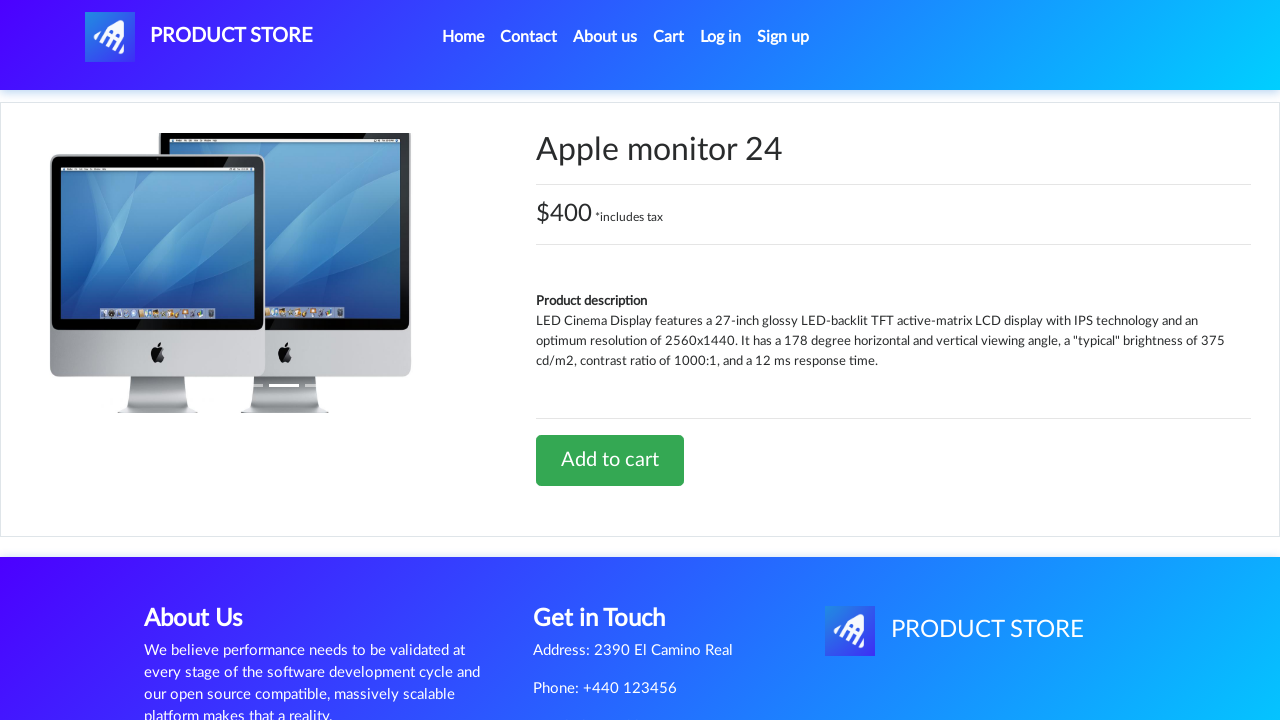

Clicked 'Add to cart' button at (610, 460) on xpath=//*[@id='tbodyid']/div[2]/div/a
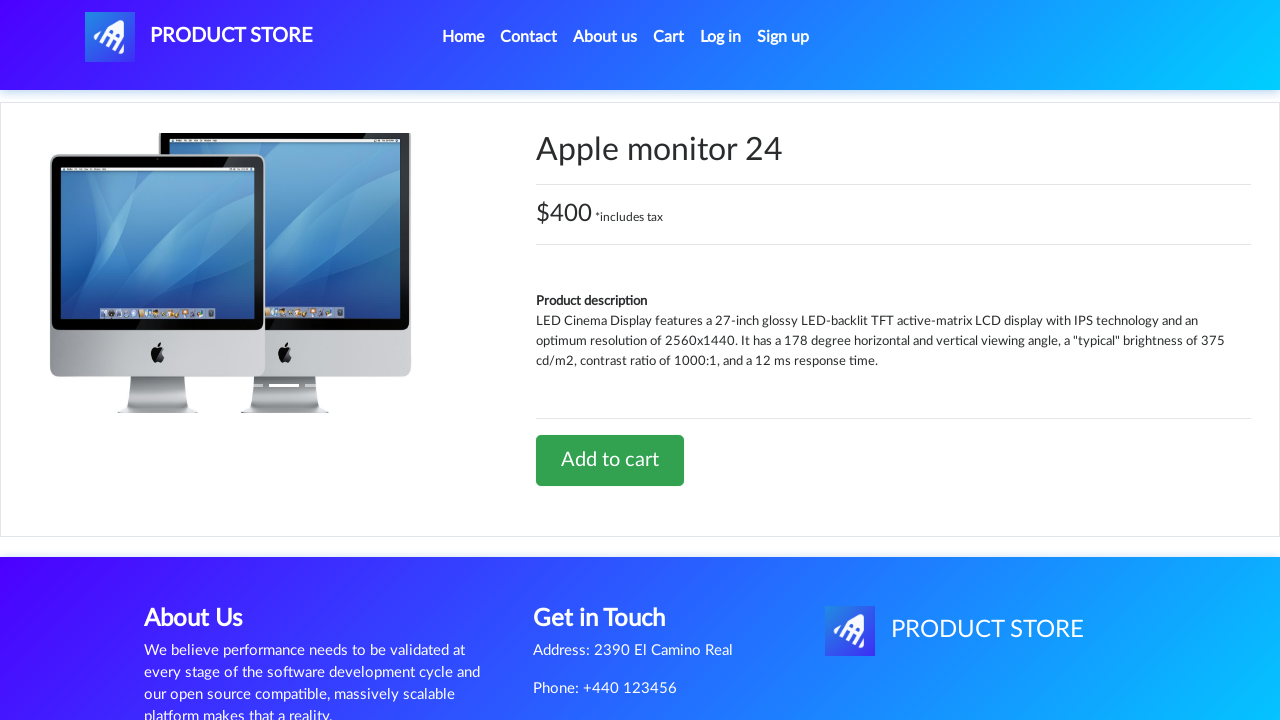

Set up alert handler to accept dialogs
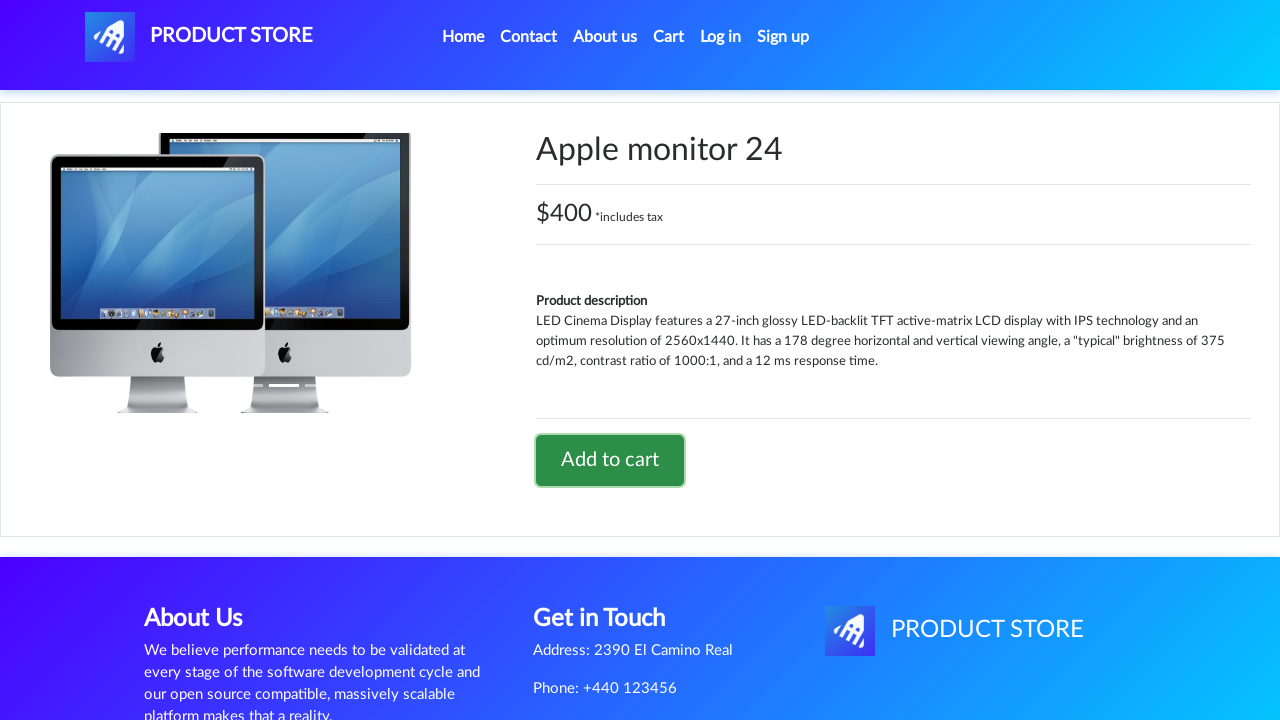

Waited for alert confirmation (1 second)
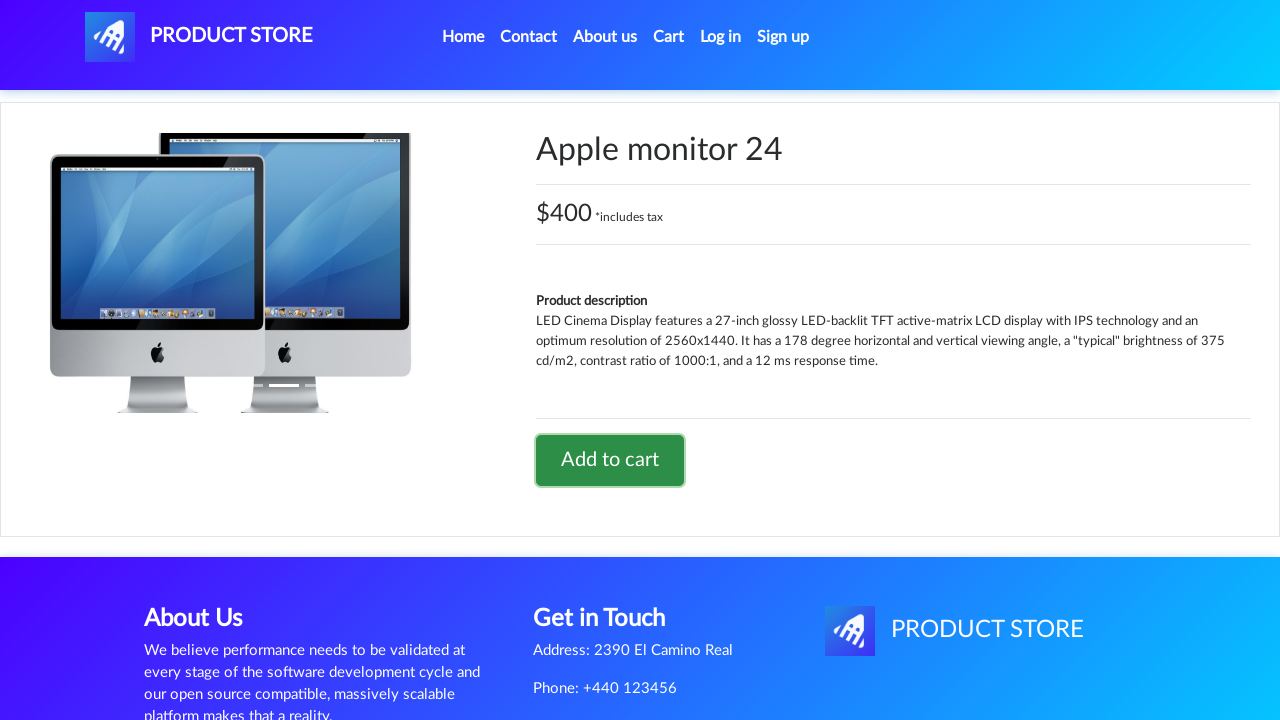

Clicked on shopping cart at (669, 37) on #cartur
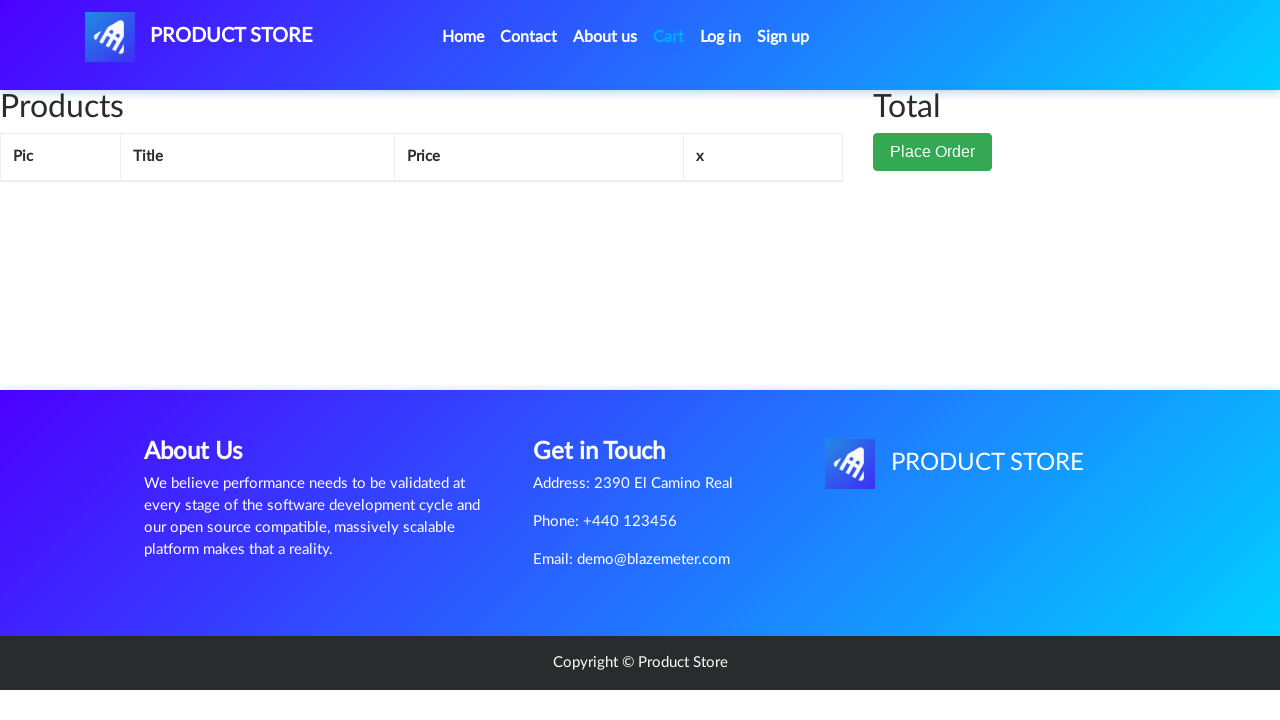

Waited for checkout button to load
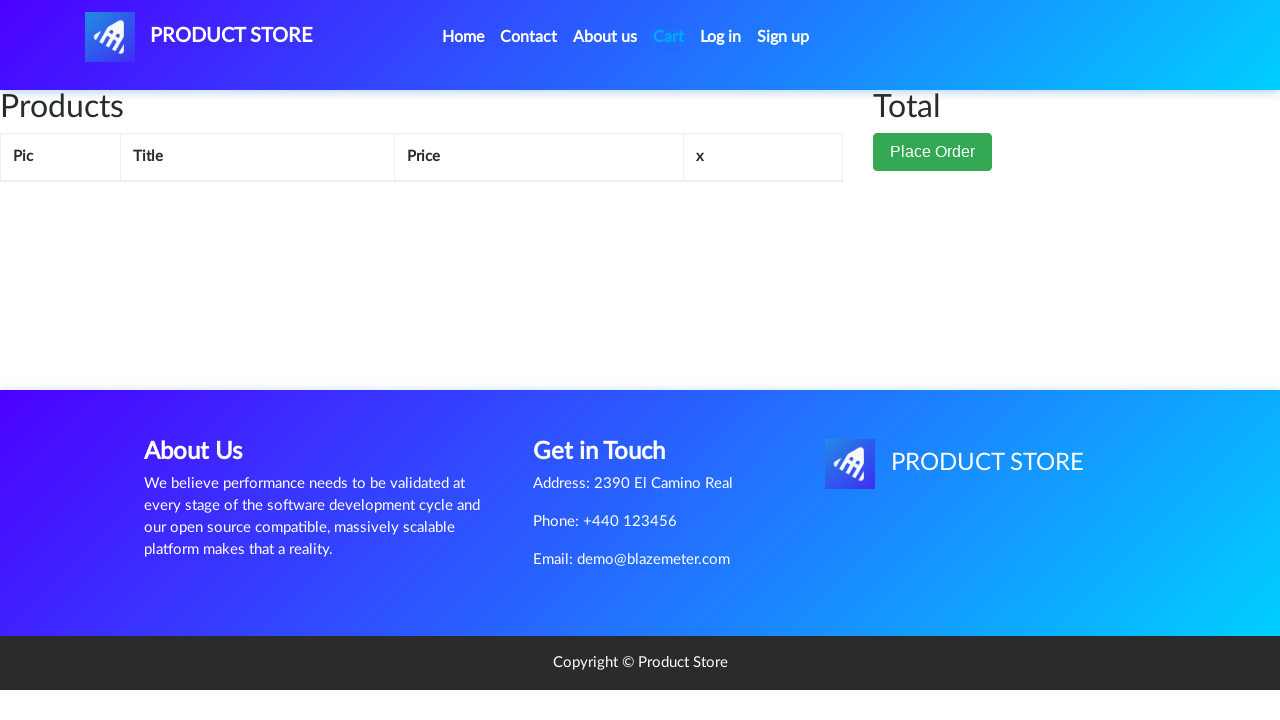

Clicked checkout button at (933, 152) on button.btn.btn-success
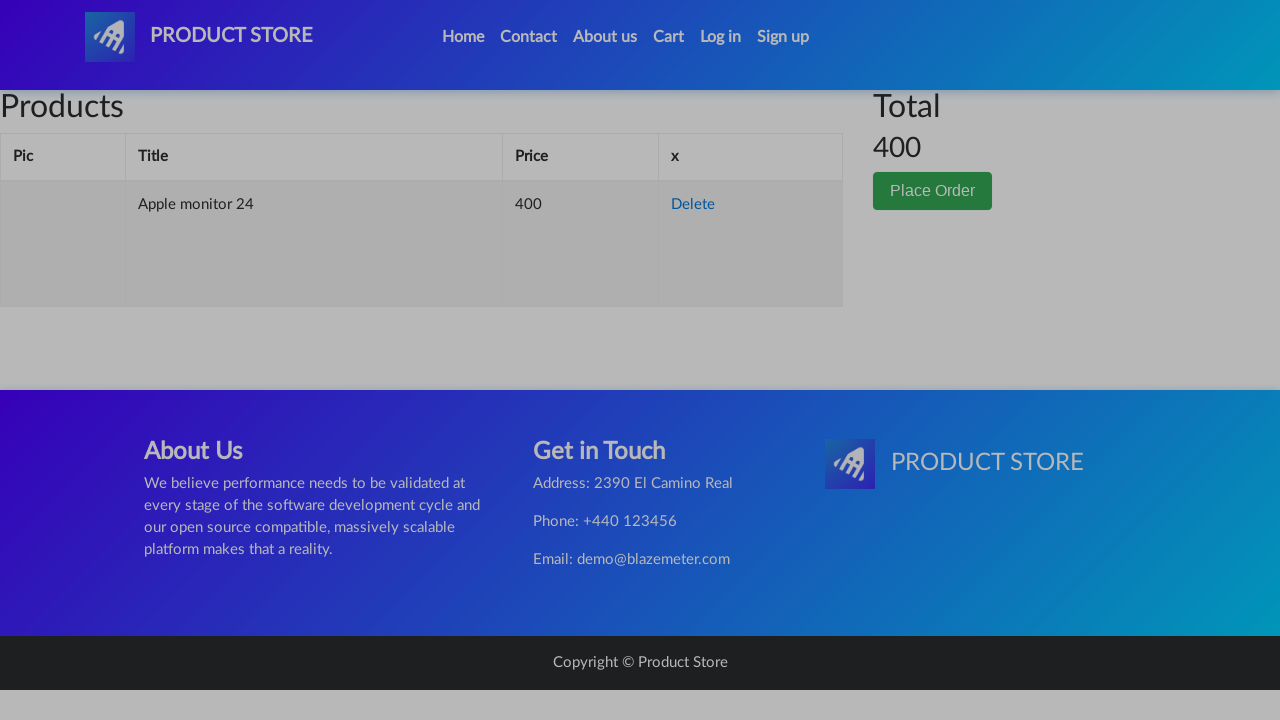

Waited for checkout form to load
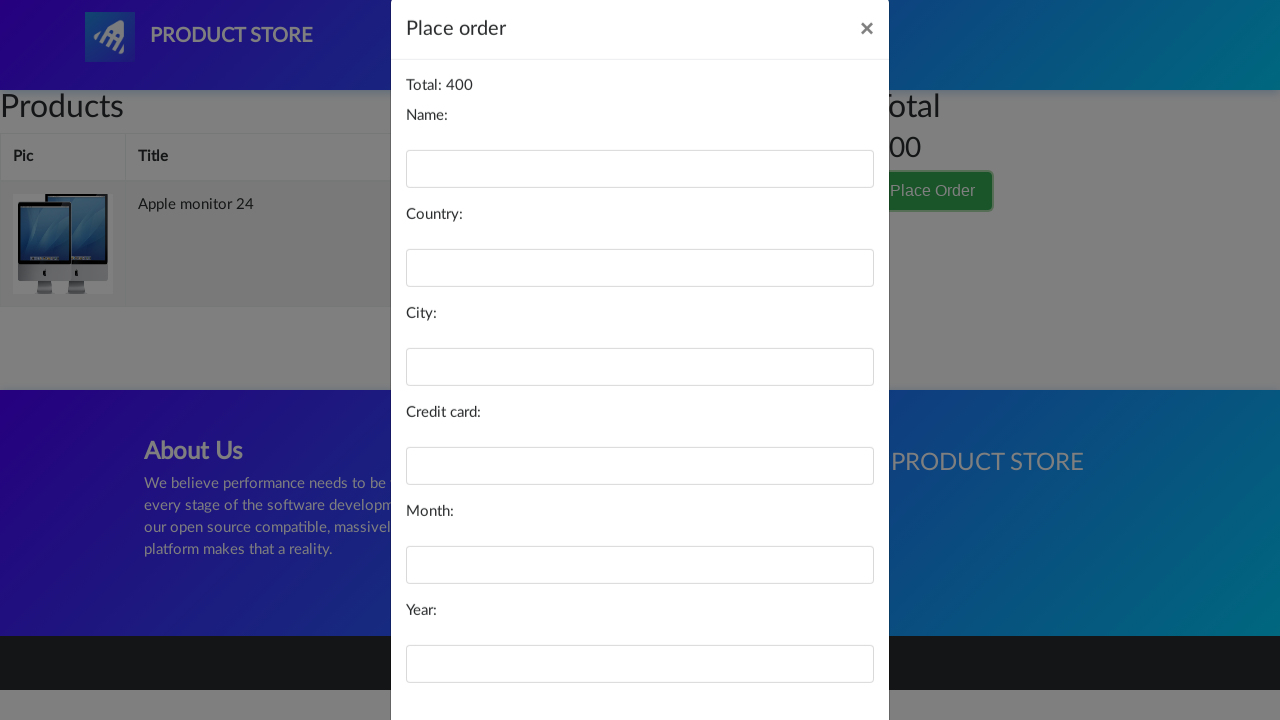

Filled name field with 'UserTest123' on #name
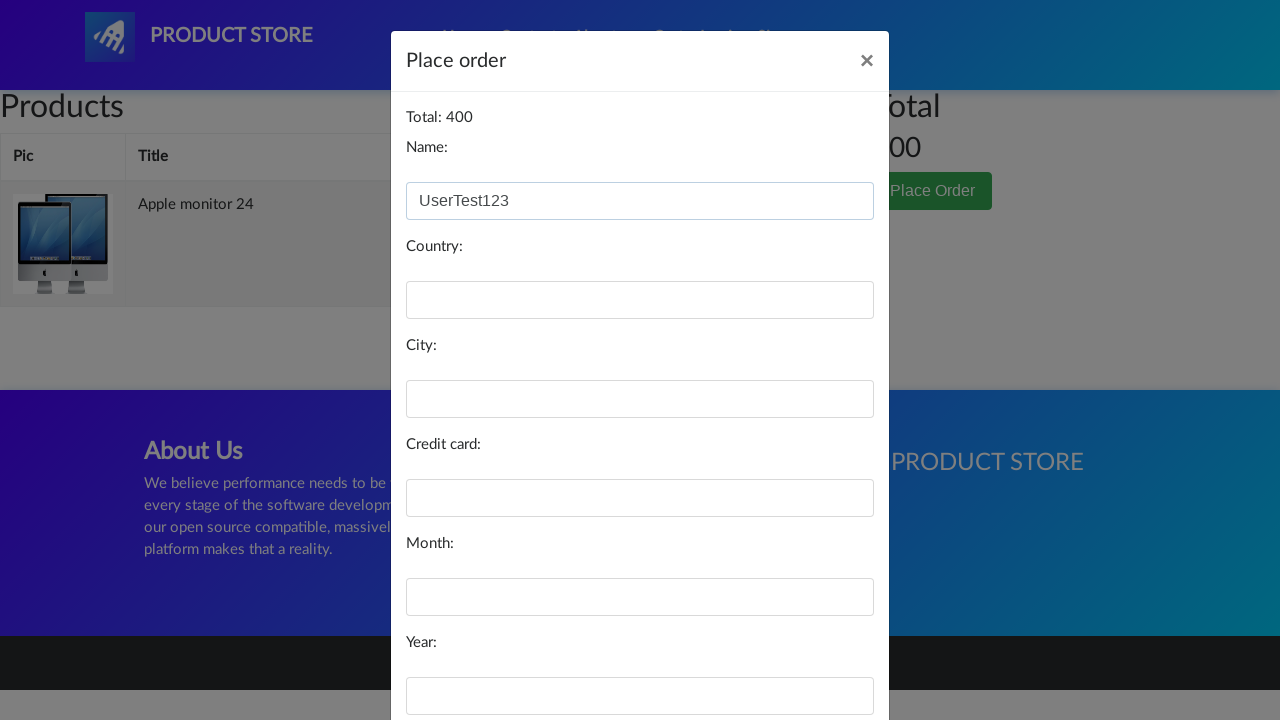

Filled country field with 'Indonesia' on #country
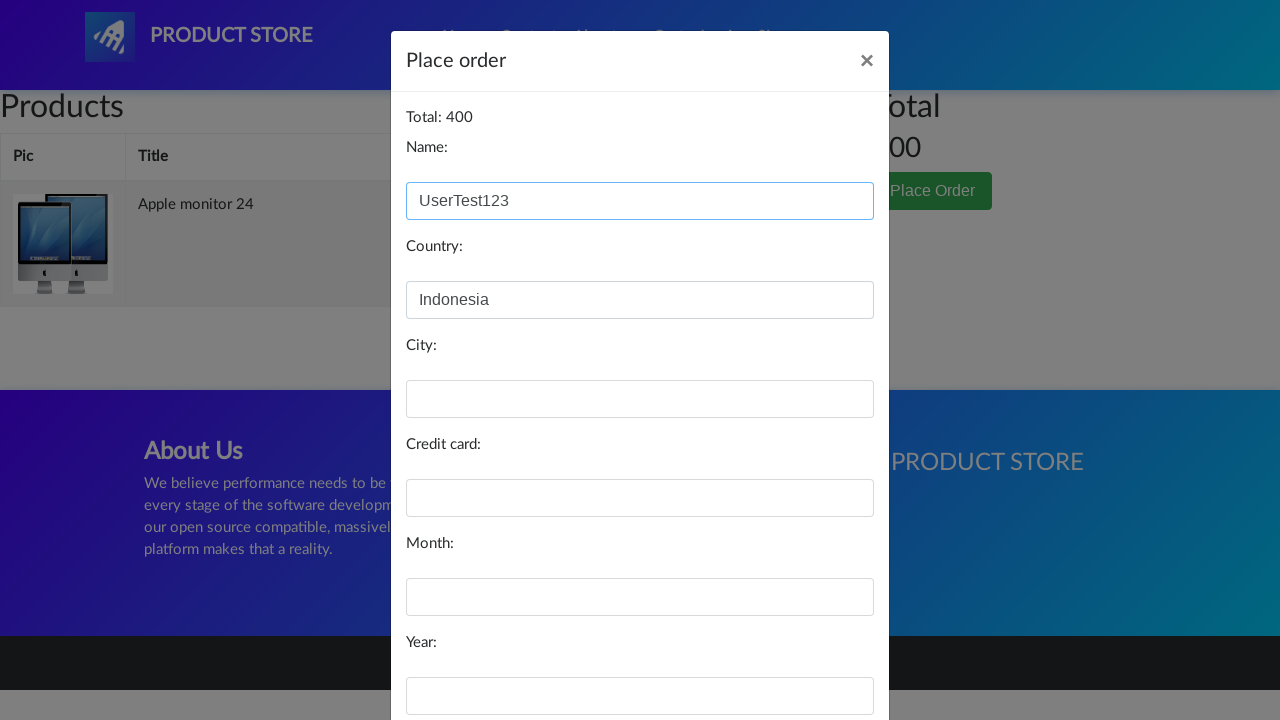

Filled city field with 'jakarta' on #city
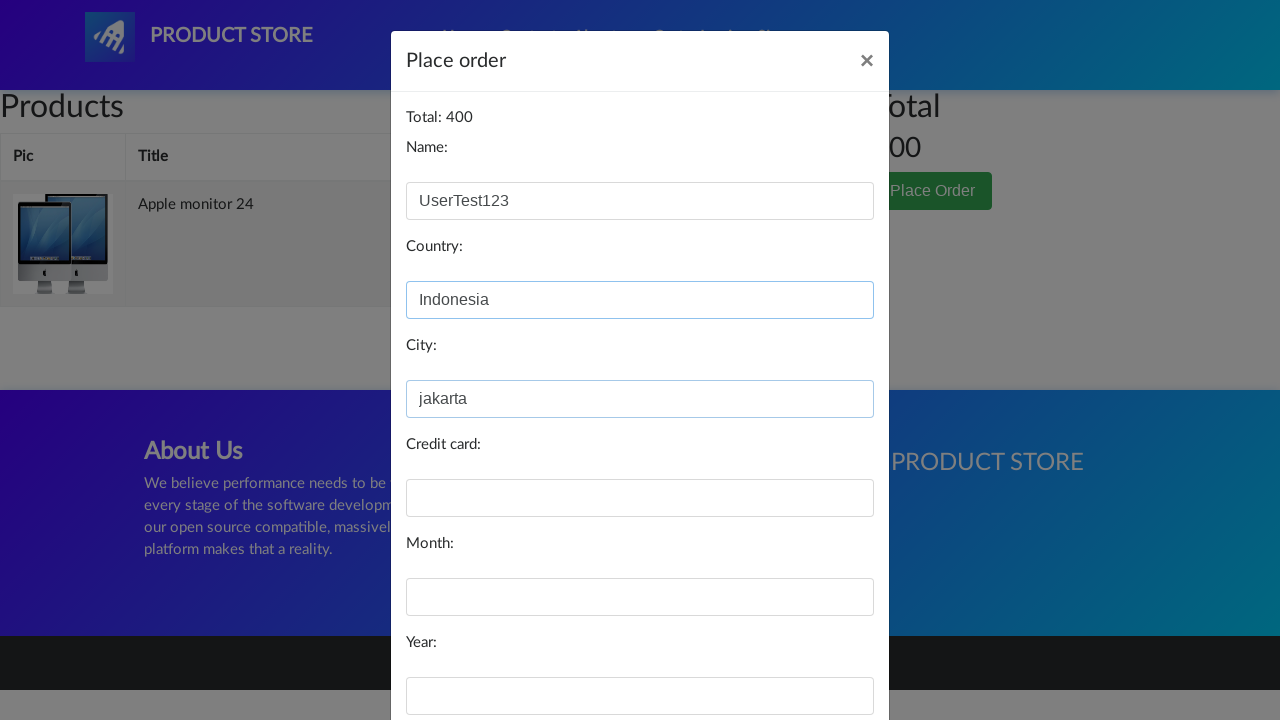

Filled card field with '123' on #card
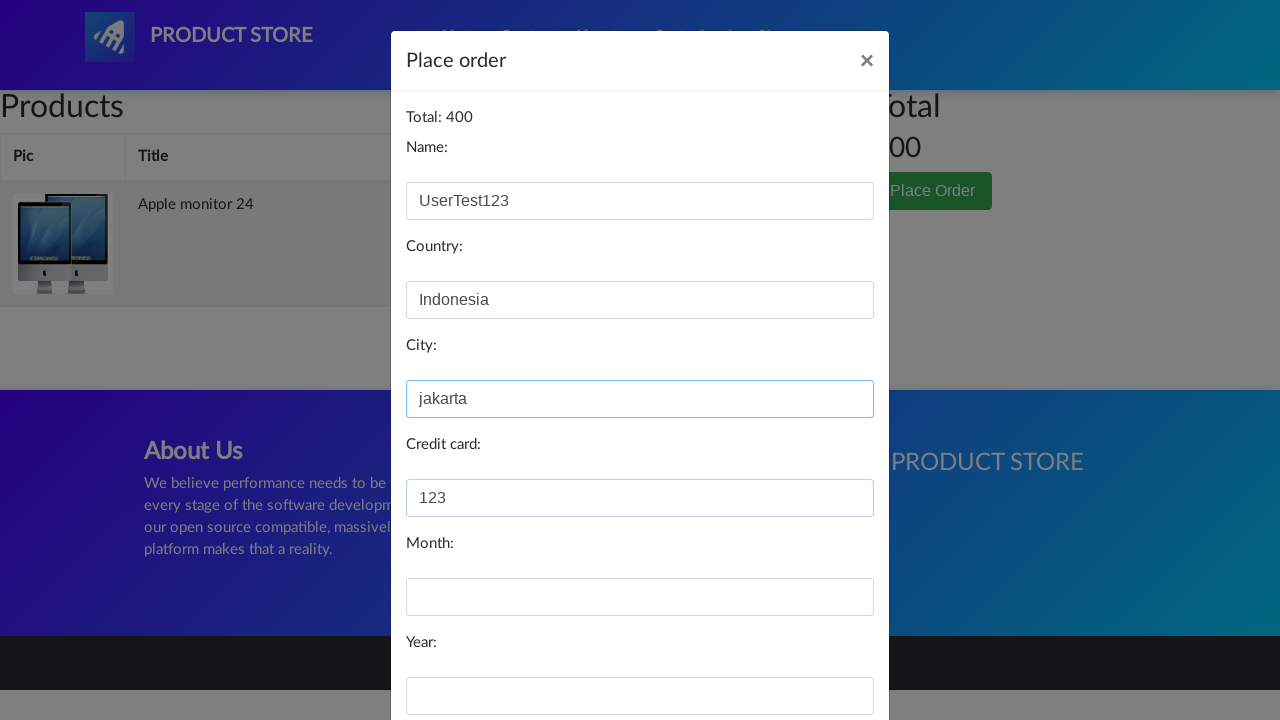

Filled month field with '11' on #month
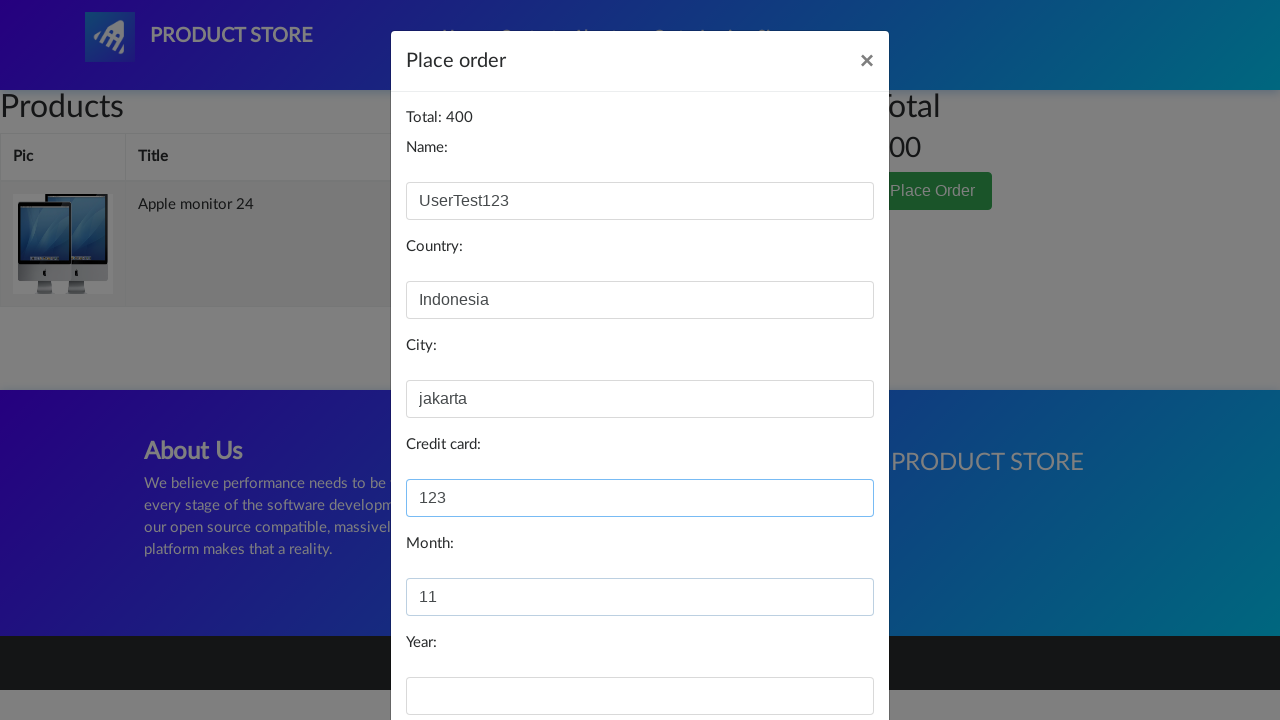

Filled year field with '2033' on #year
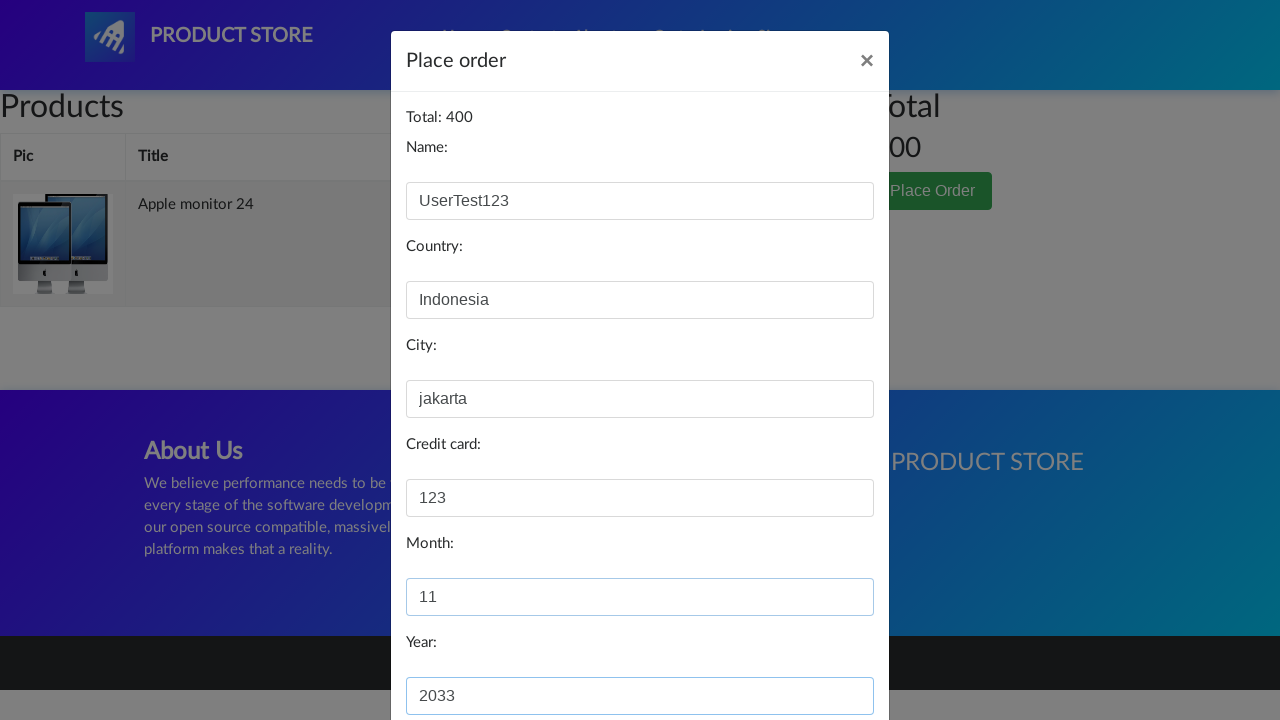

Clicked purchase button to complete order at (823, 655) on xpath=//*[@id='orderModal']/div/div/div[3]/button[2]
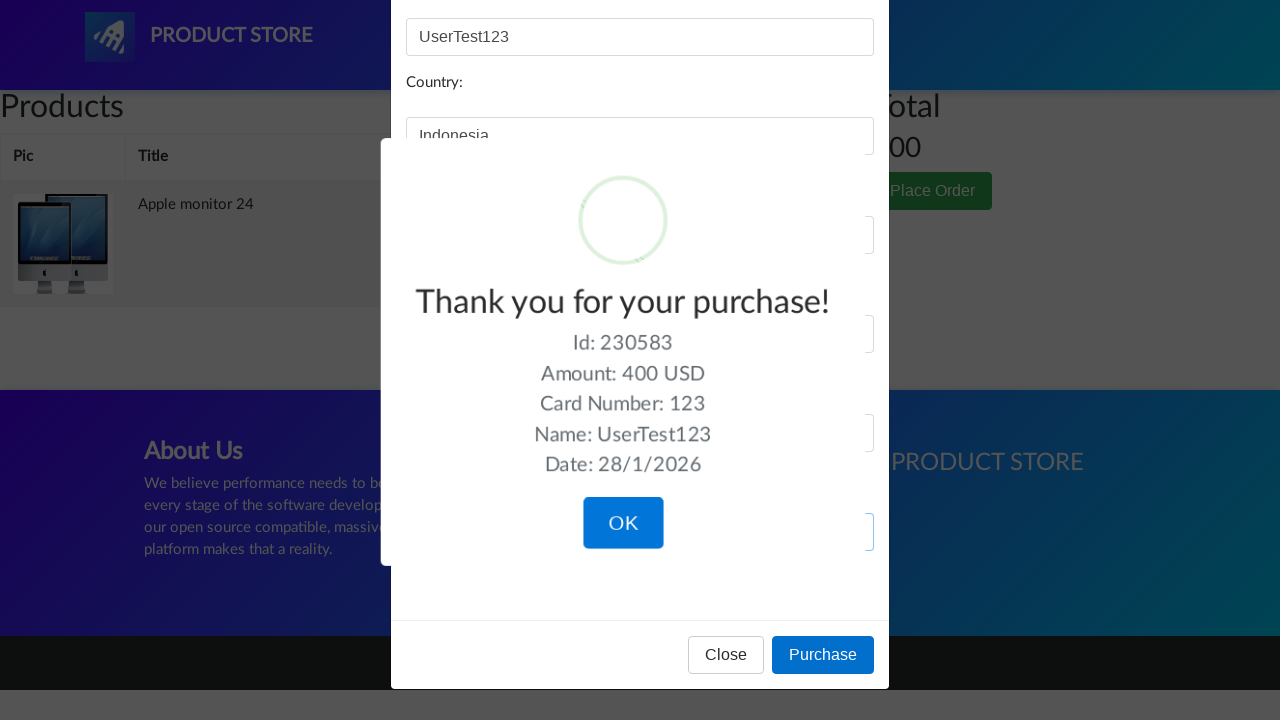

Verified 'Thank you for your purchase!' message appeared
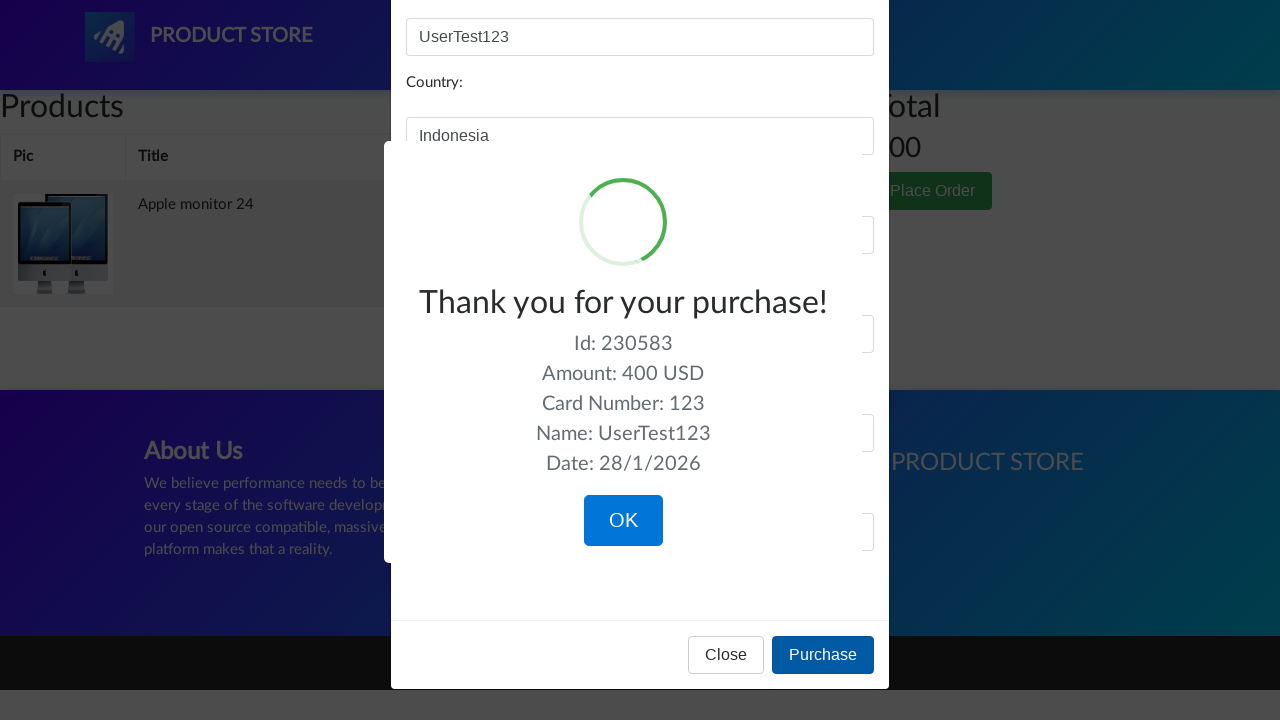

Clicked button to close confirmation dialog at (623, 521) on xpath=/html/body/div[10]/div[7]/div/button
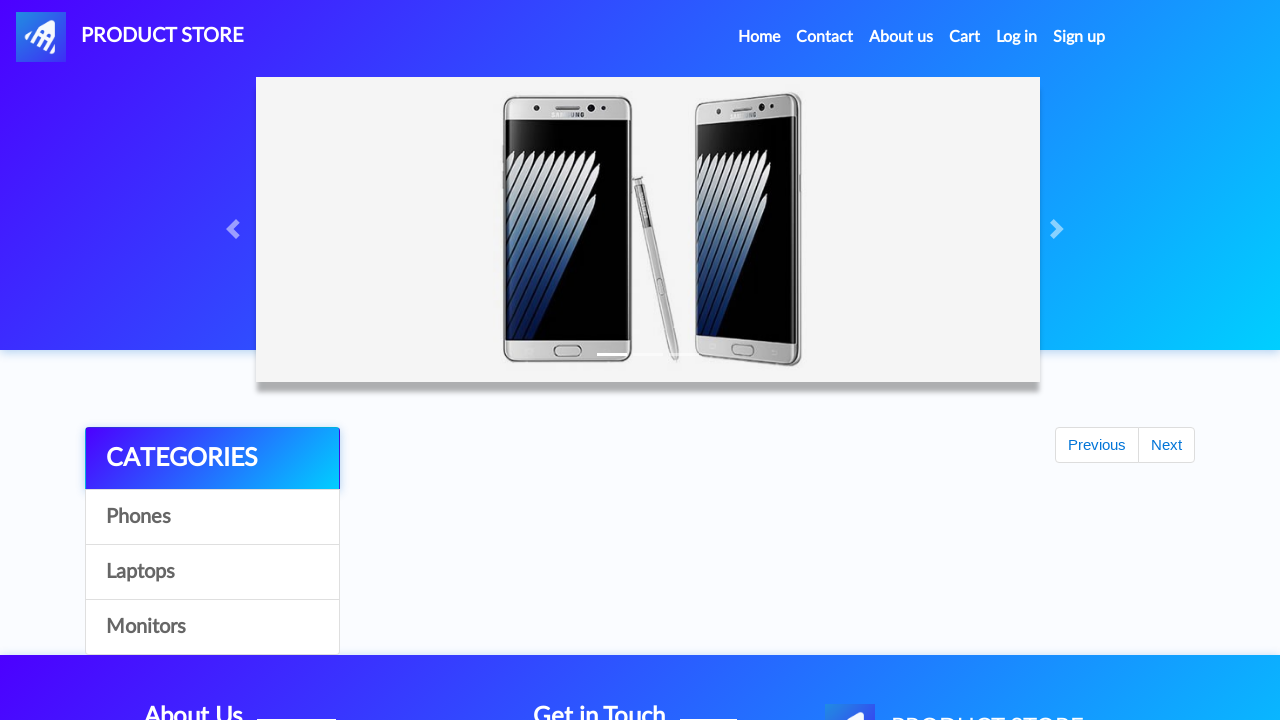

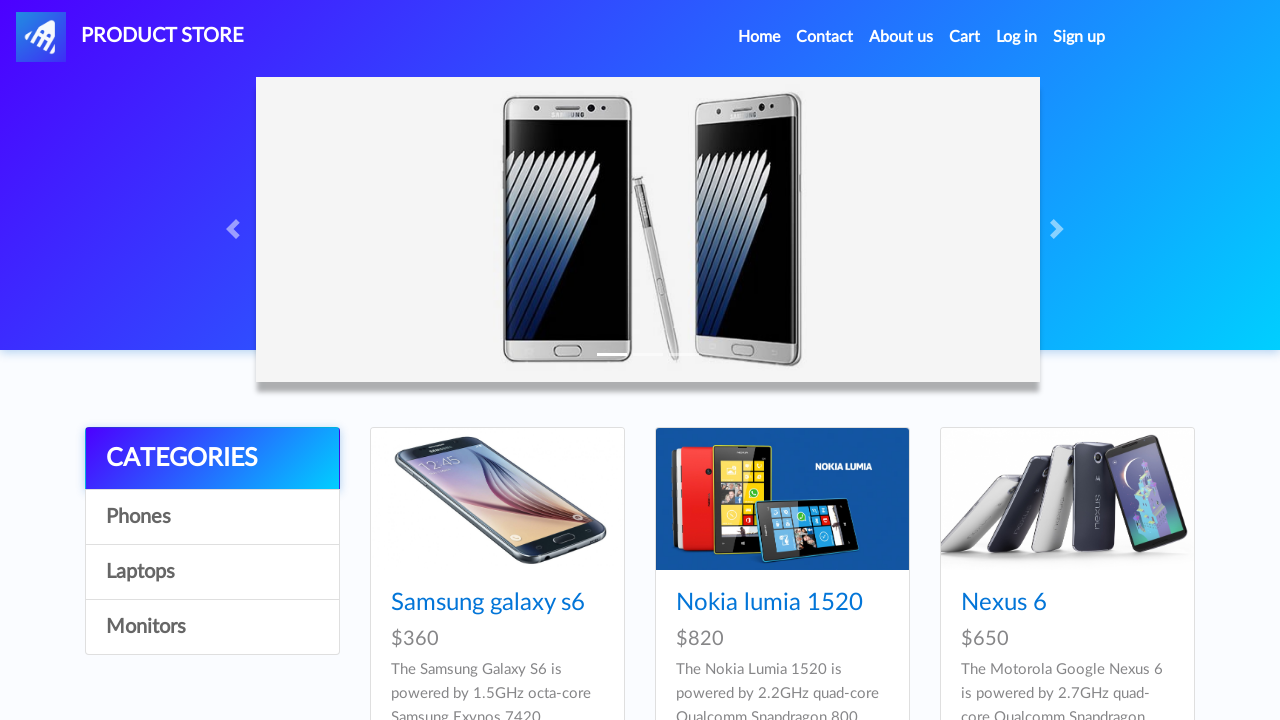